Tests tooltip functionality by hovering over an age input field inside an iframe and verifying the tooltip content appears

Starting URL: https://jqueryui.com/tooltip/

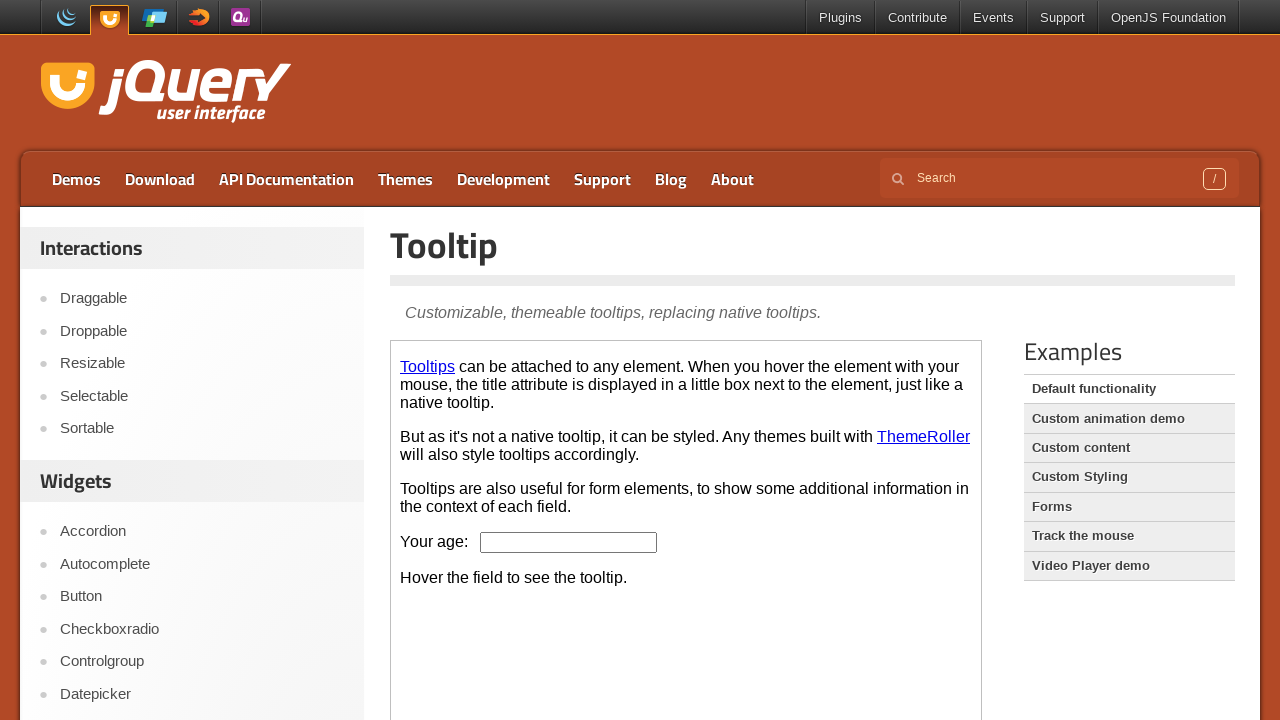

Located the demo iframe
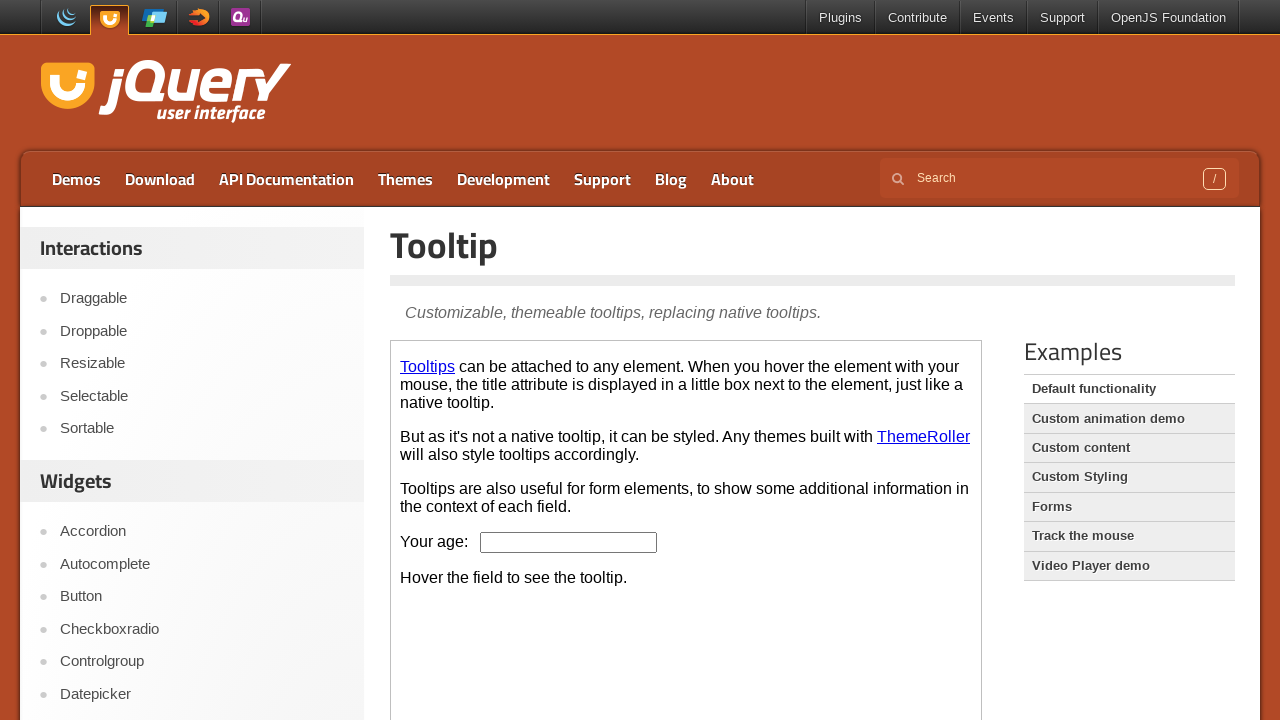

Located the age input box within the iframe
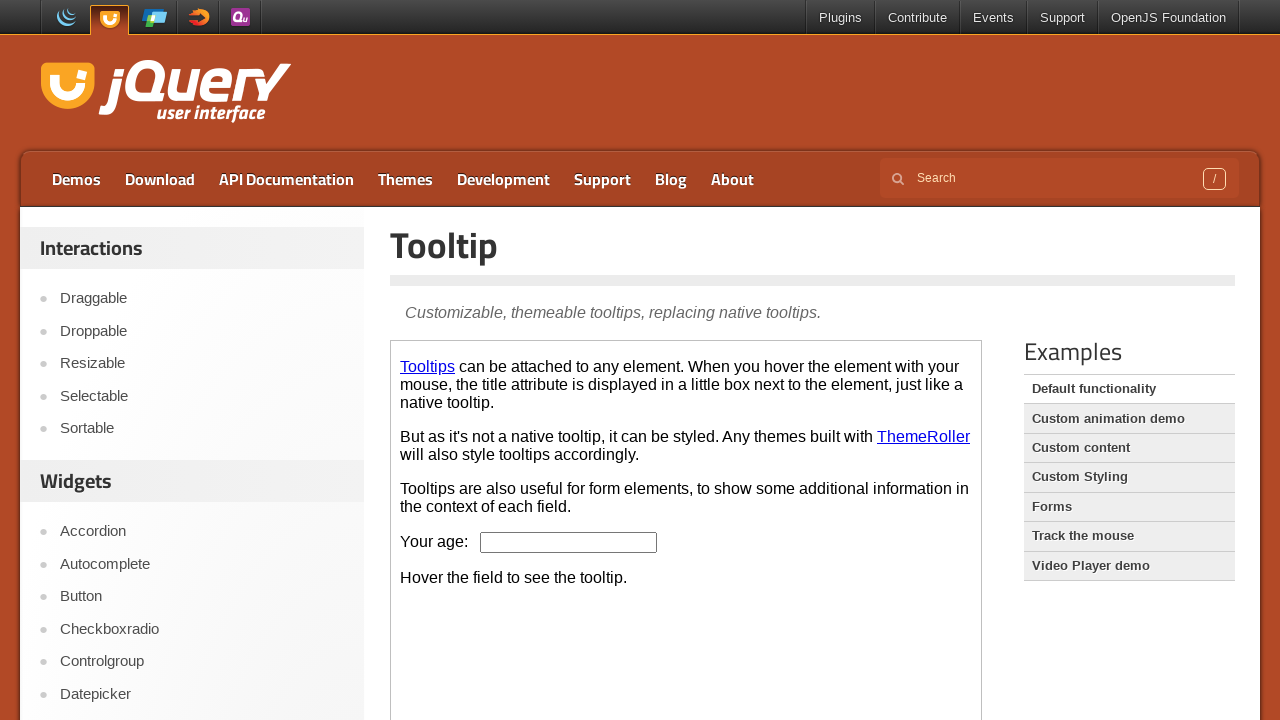

Hovered over the age input field to trigger tooltip at (569, 542) on .demo-frame >> internal:control=enter-frame >> #age
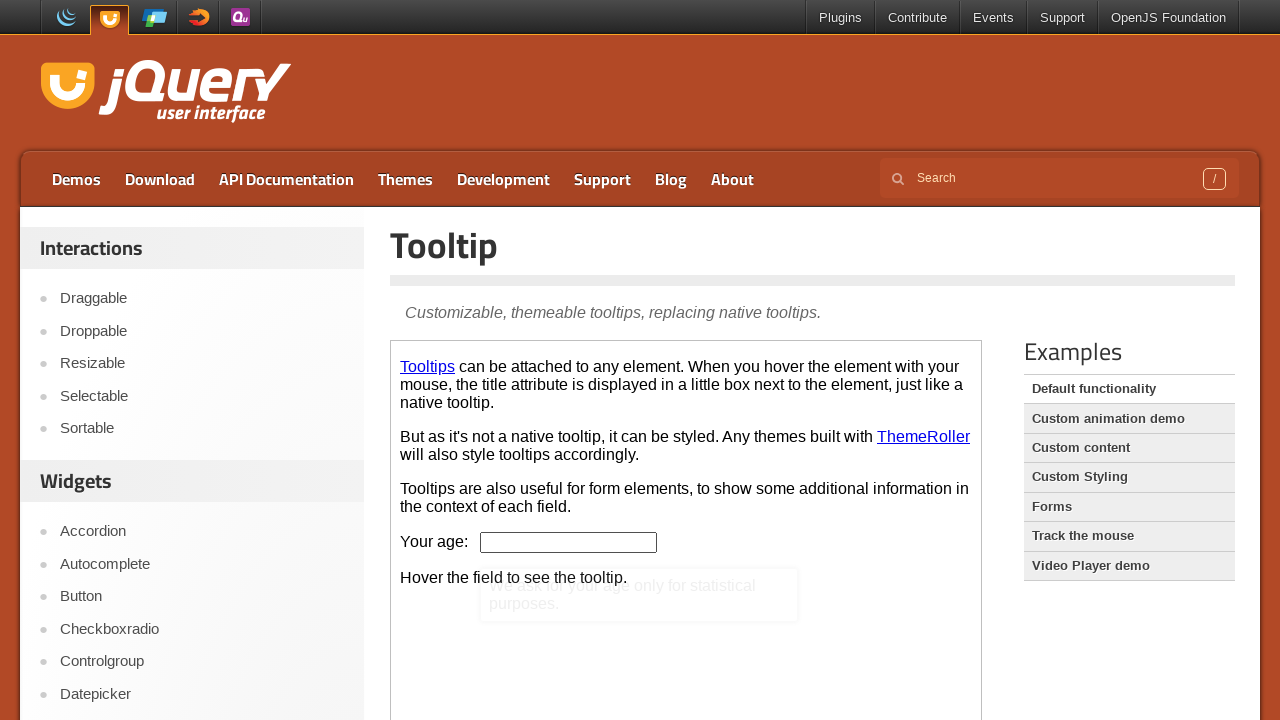

Located the tooltip content element
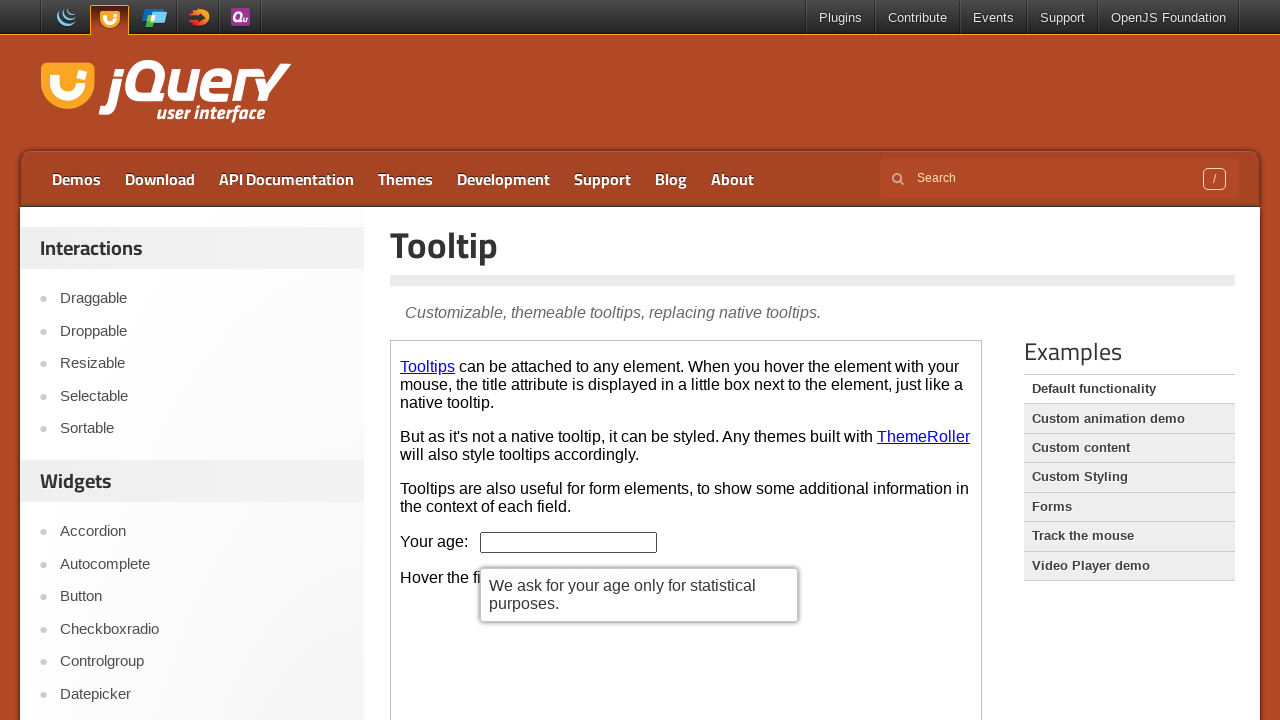

Tooltip content appeared and is visible
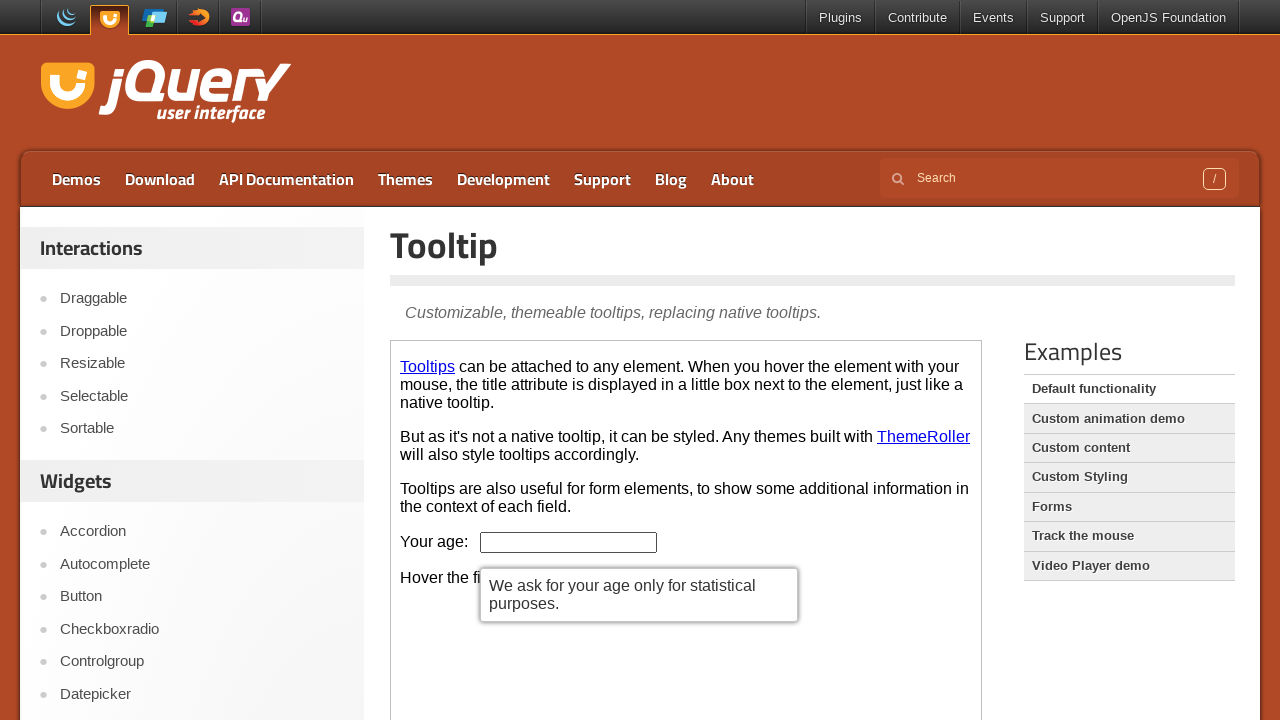

Retrieved tooltip text content
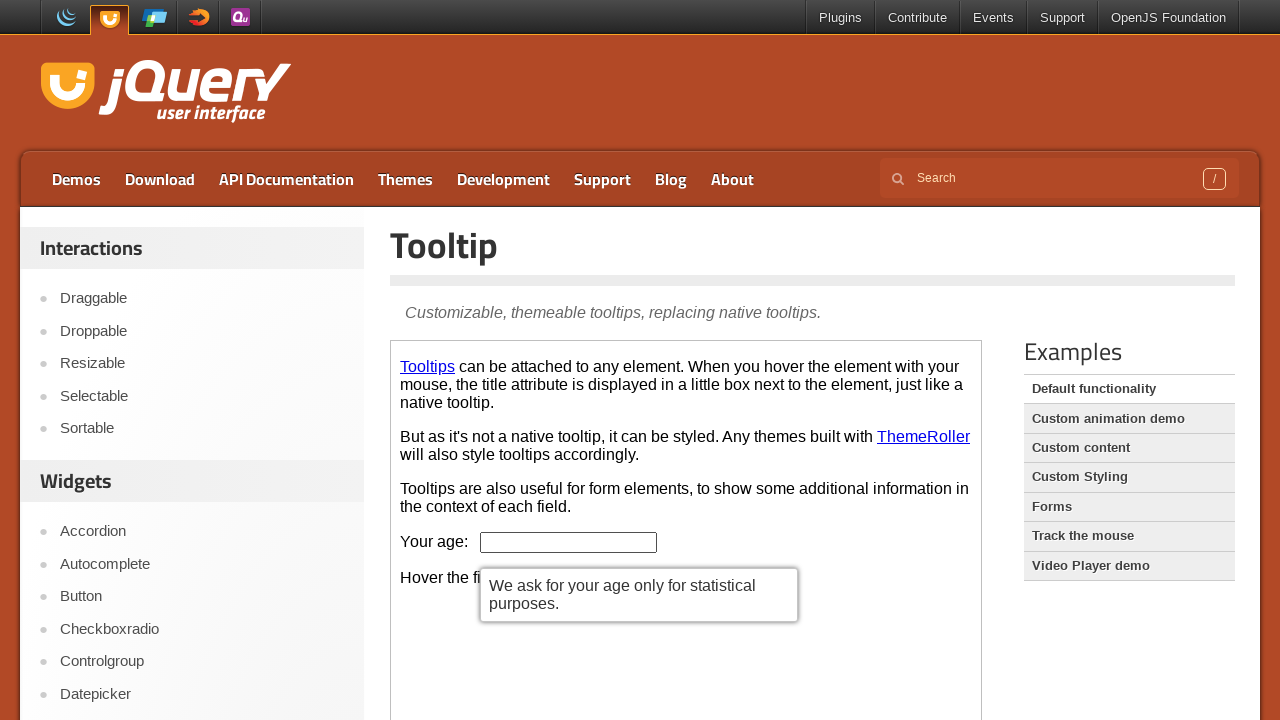

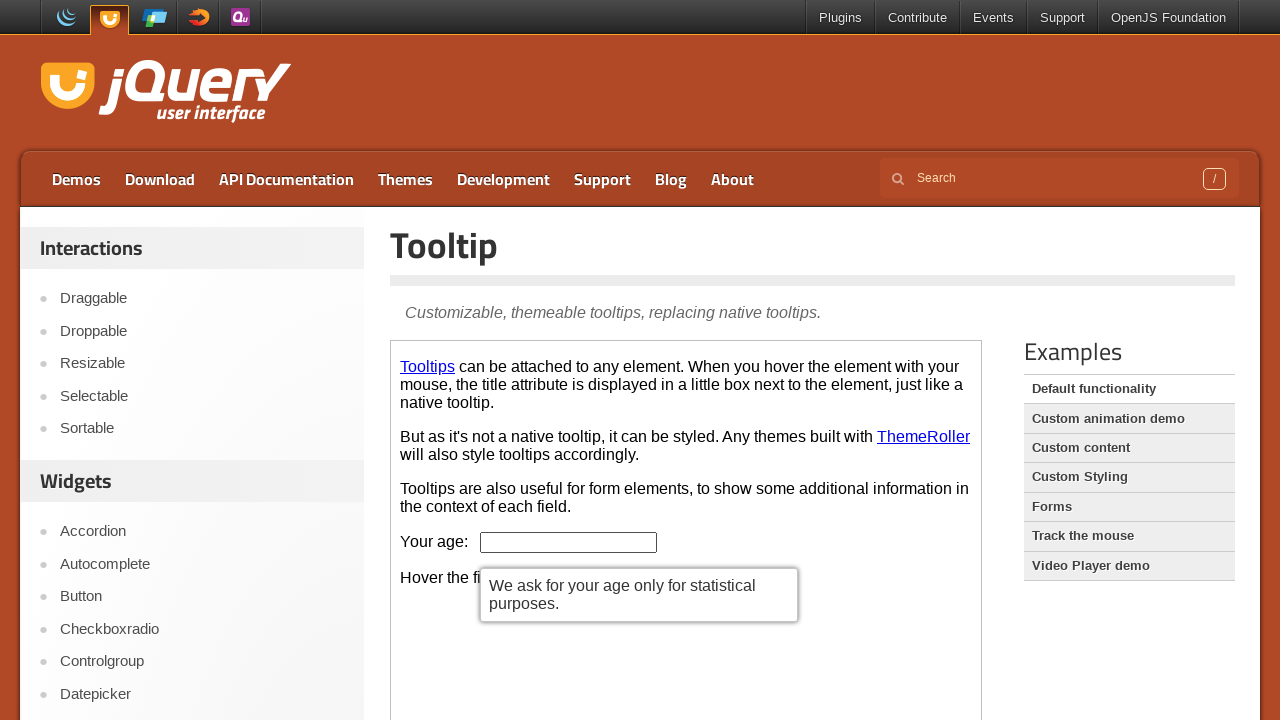